Tests adding multiple todo items and verifying they appear in the list correctly

Starting URL: https://demo.playwright.dev/todomvc

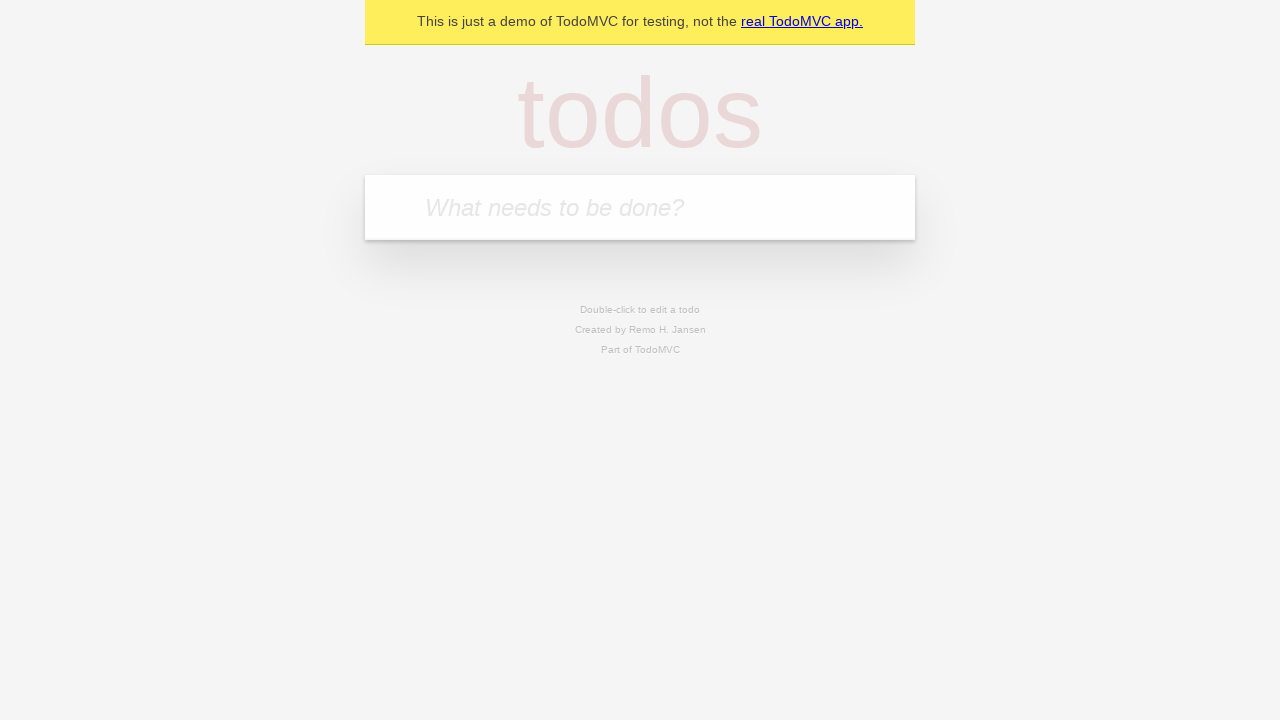

Filled todo input field with 'buy some cheese' on internal:attr=[placeholder="What needs to be done?"i]
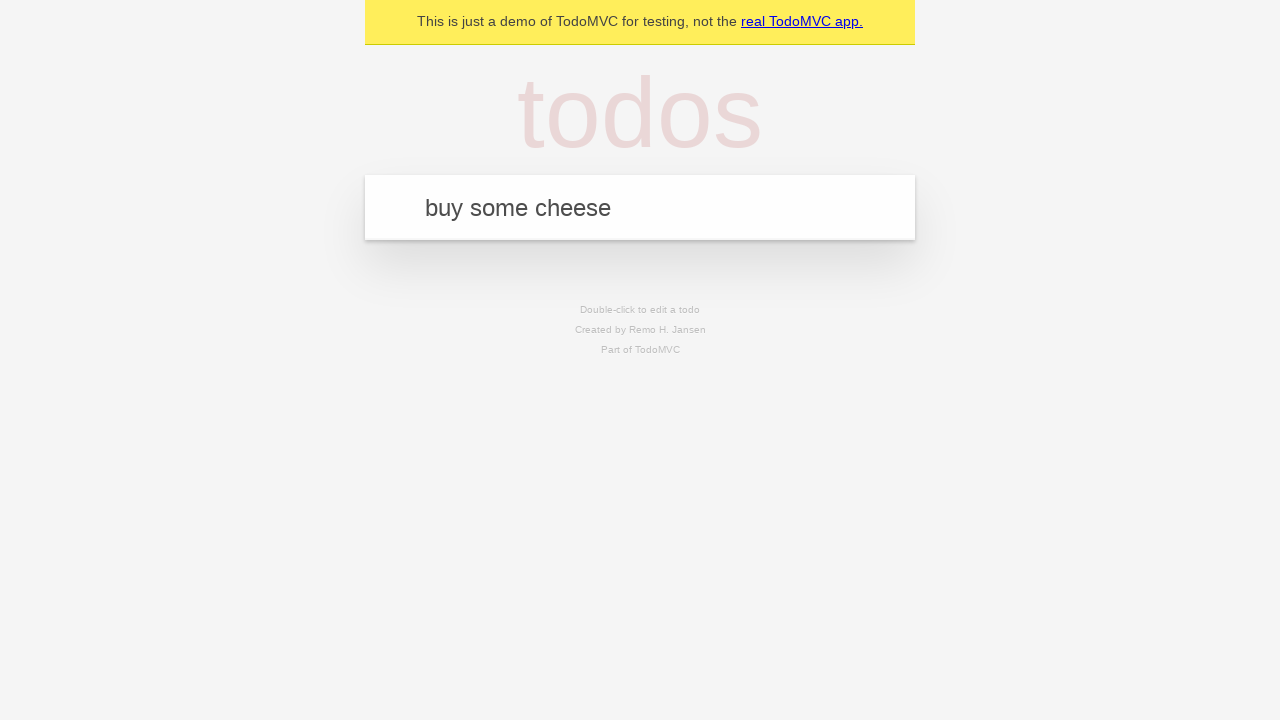

Pressed Enter to add first todo item on internal:attr=[placeholder="What needs to be done?"i]
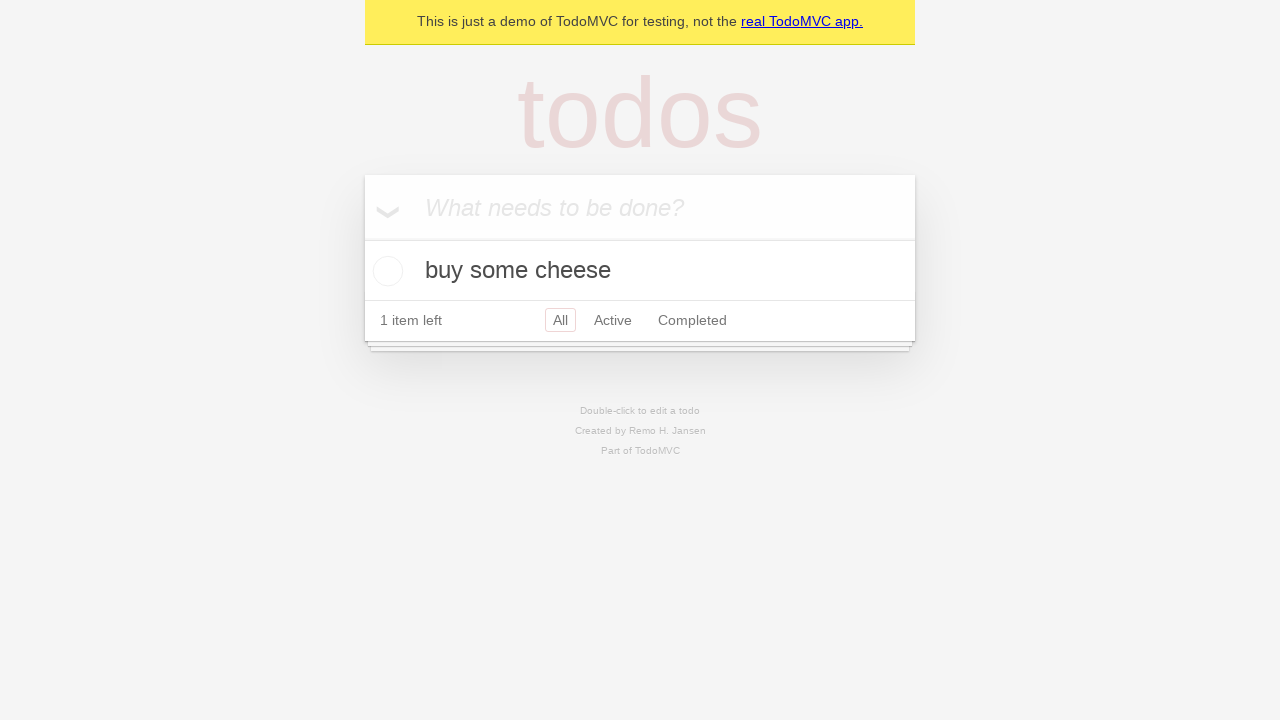

First todo item appeared in the list
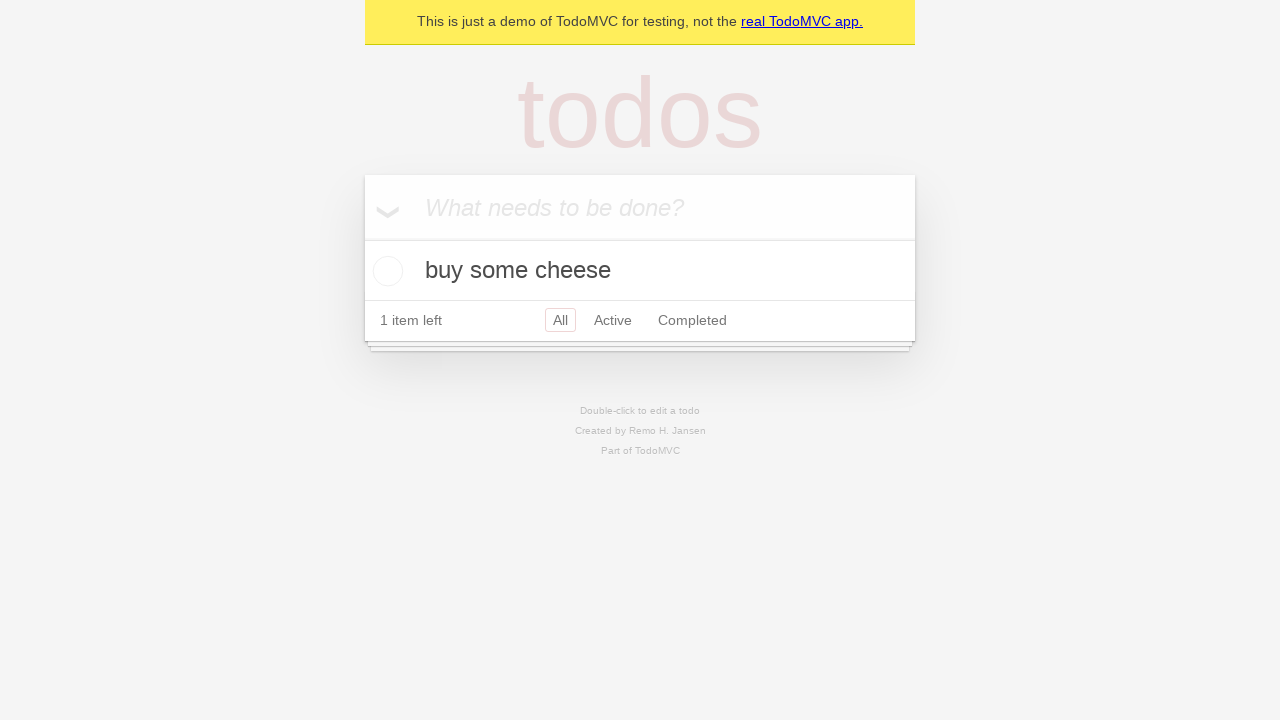

Filled todo input field with 'feed the cat' on internal:attr=[placeholder="What needs to be done?"i]
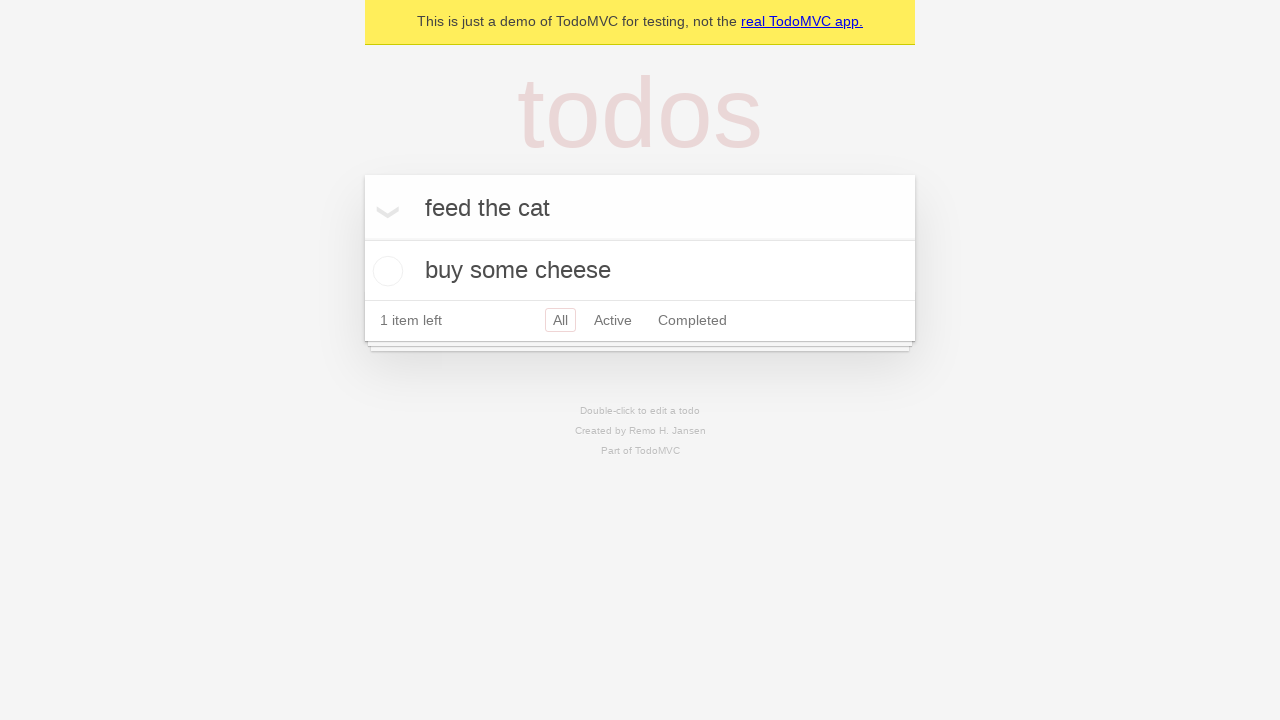

Pressed Enter to add second todo item on internal:attr=[placeholder="What needs to be done?"i]
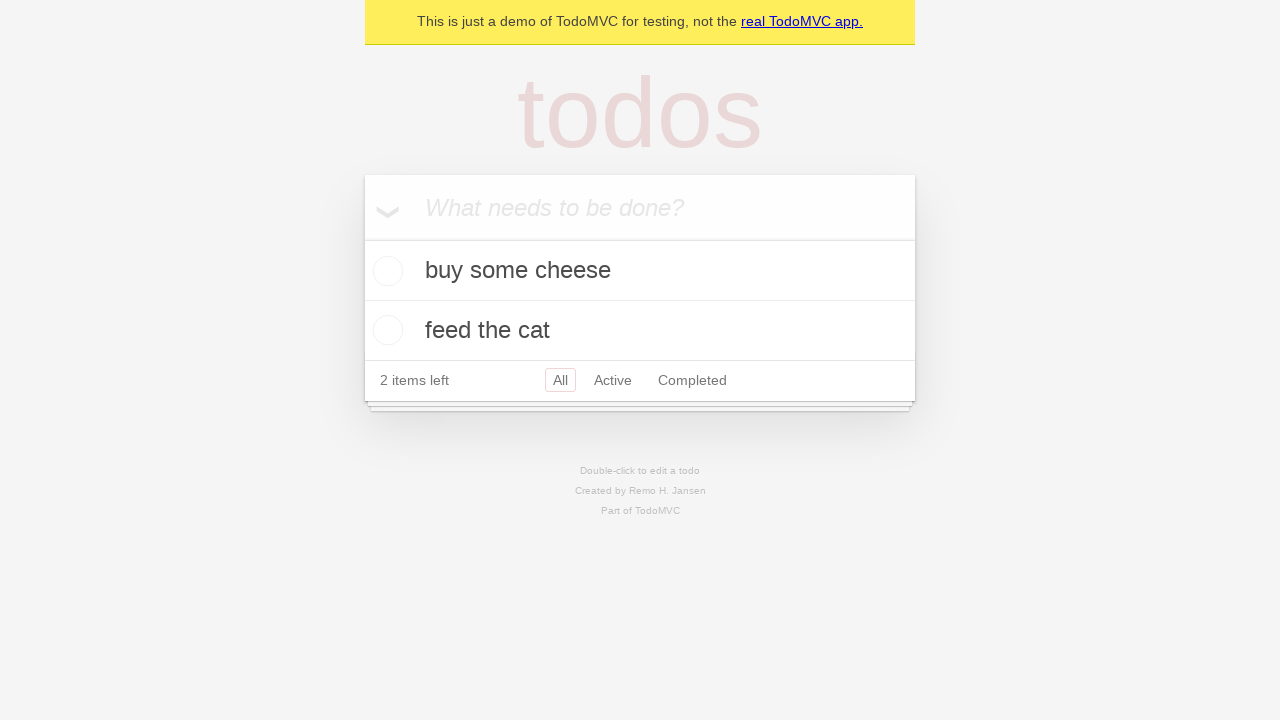

Both todo items are now visible in the list
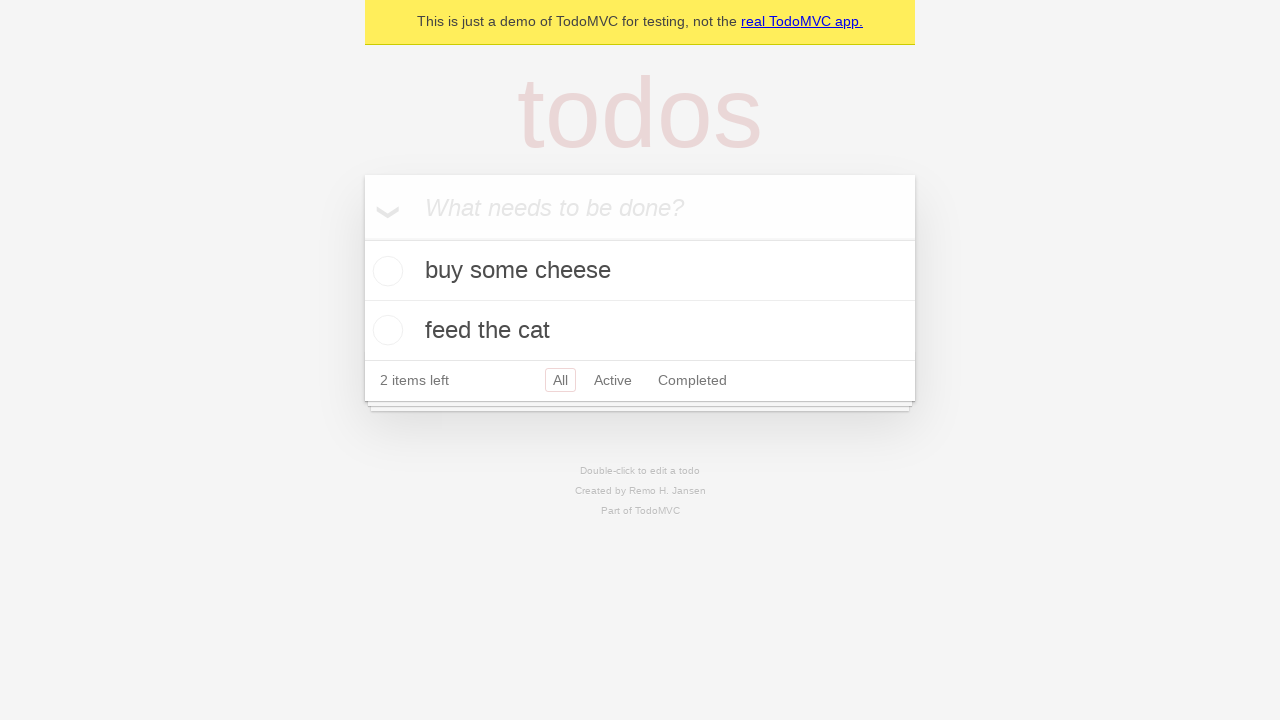

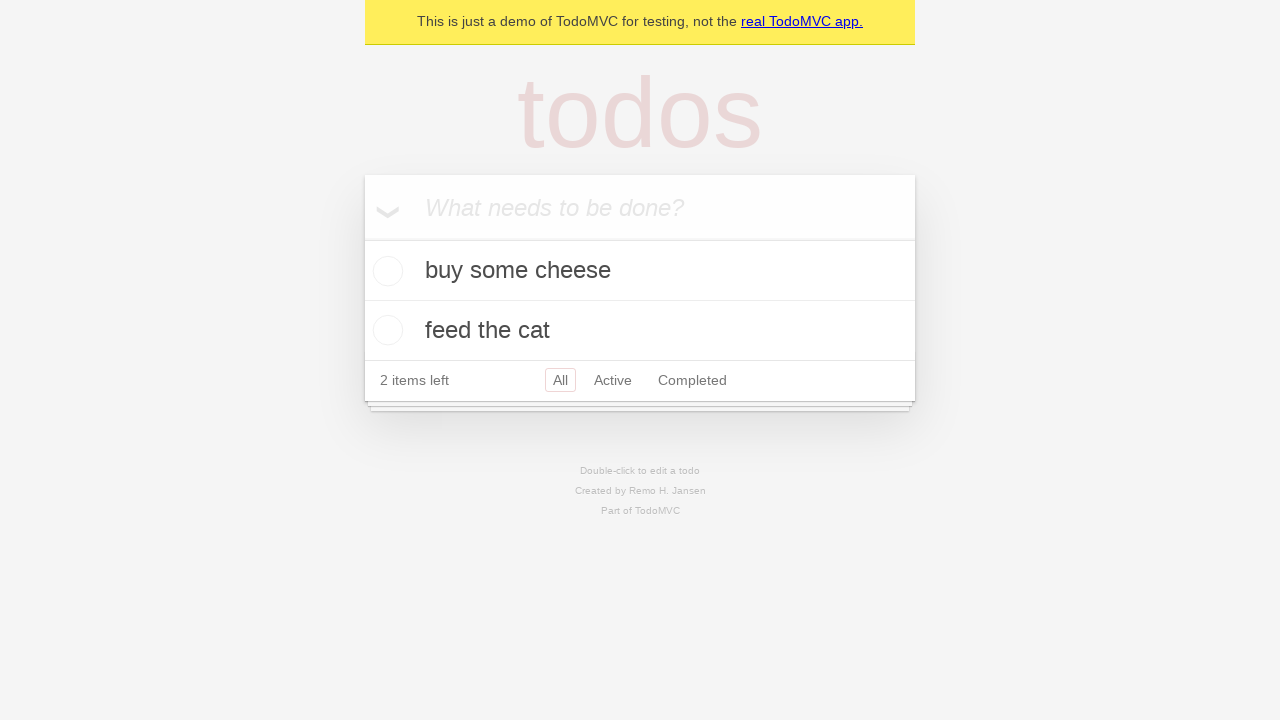